Navigates to the Music Room Melbourne website homepage to verify it loads correctly

Starting URL: https://musicroom.melbourne/

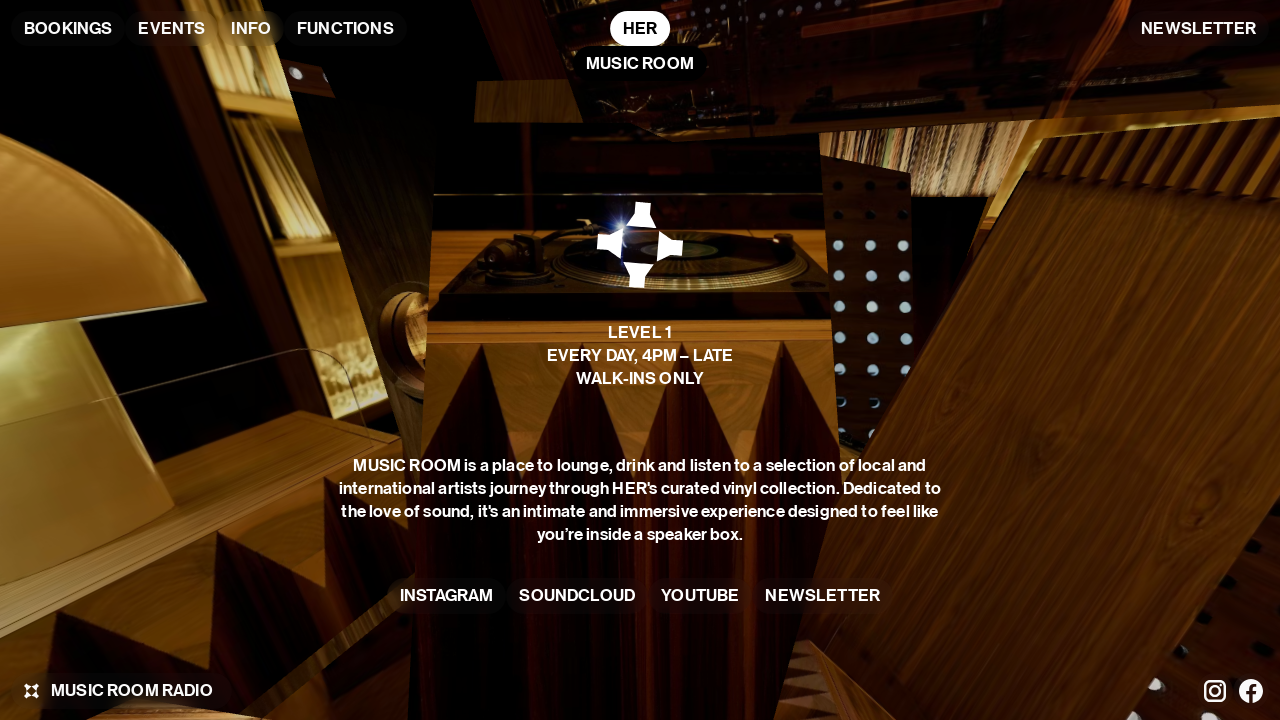

Music Room Melbourne homepage loaded successfully (DOM content loaded)
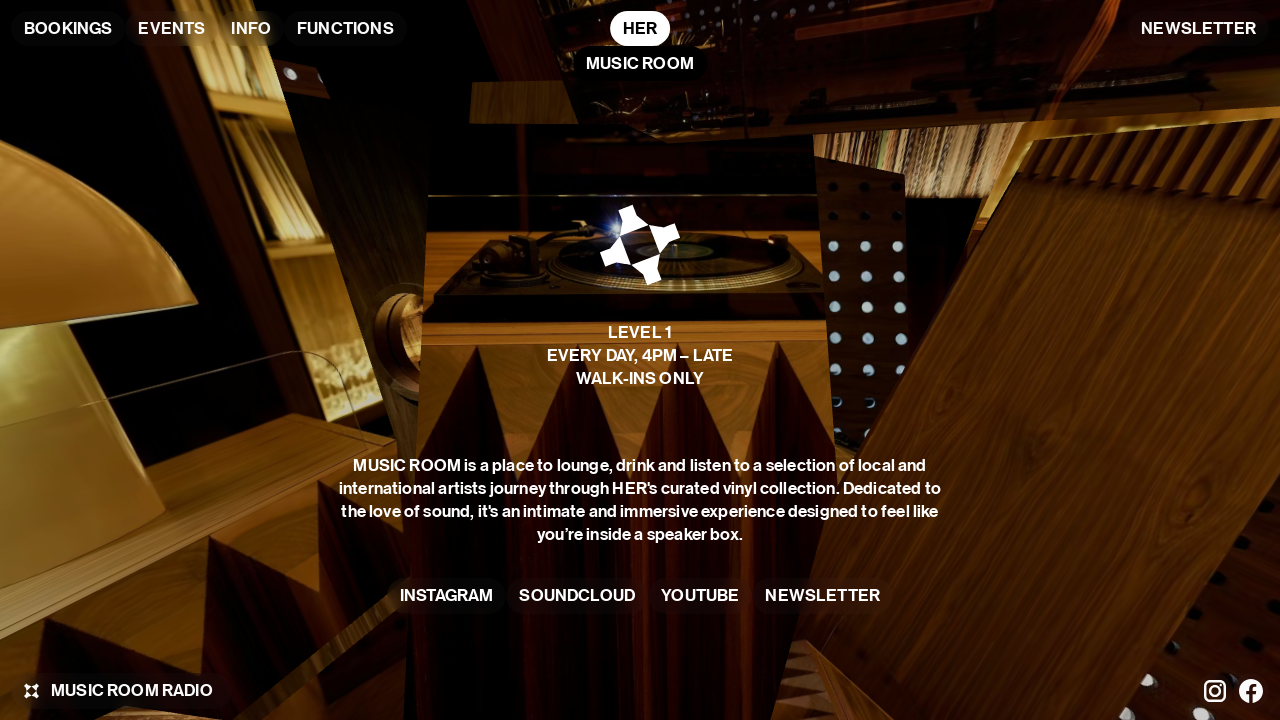

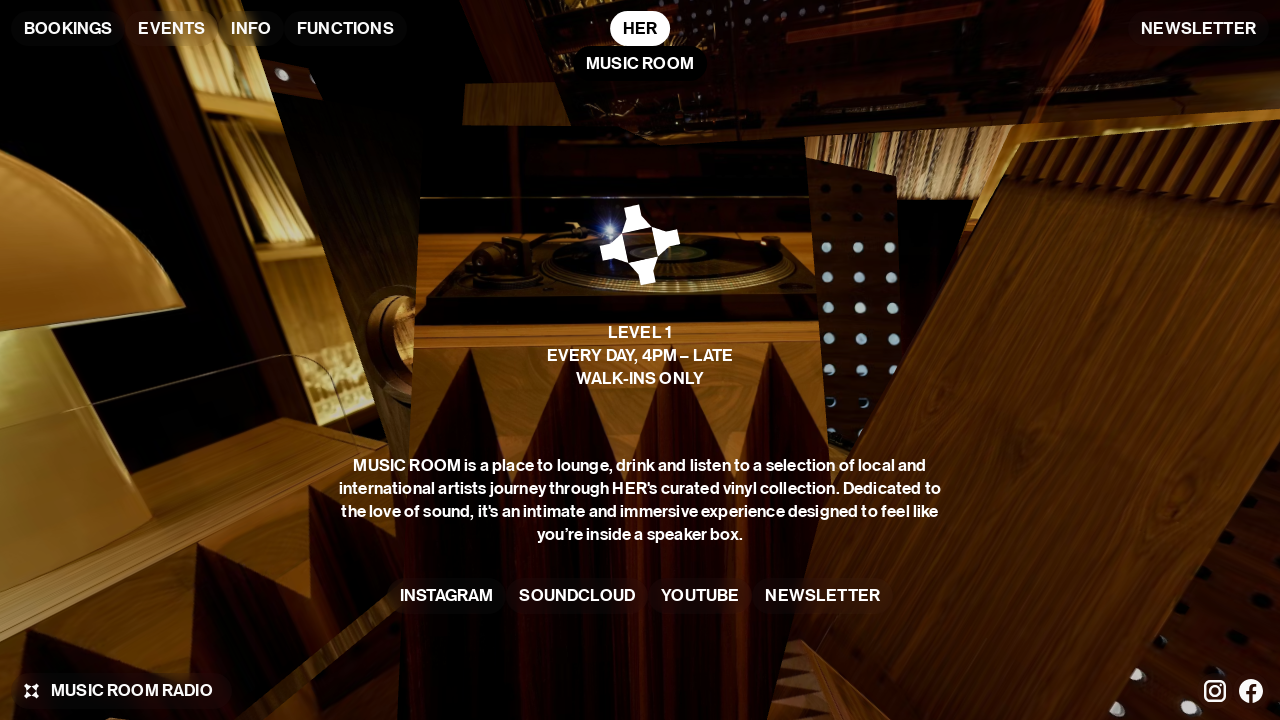